Tests various UI controls on a practice page including dropdown selection, radio button clicks, and checkbox interactions

Starting URL: https://rahulshettyacademy.com/loginpagePractise/

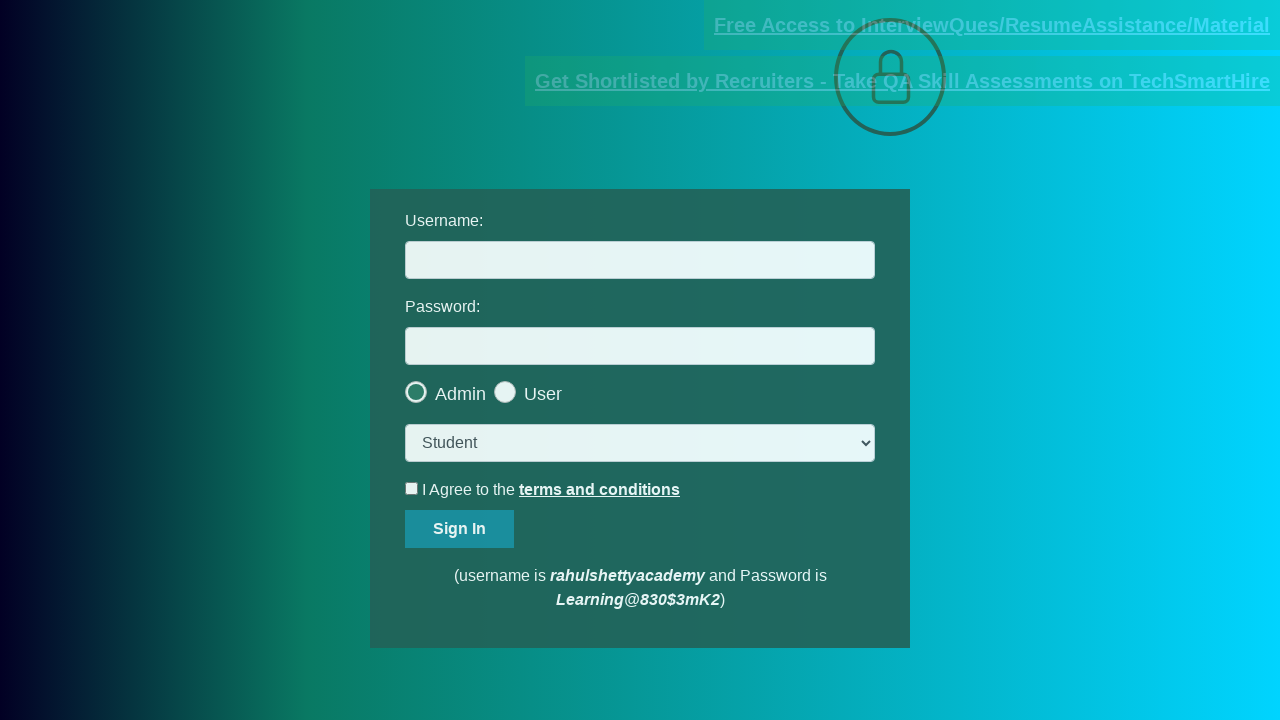

Selected 'consult' option from dropdown on select.form-control
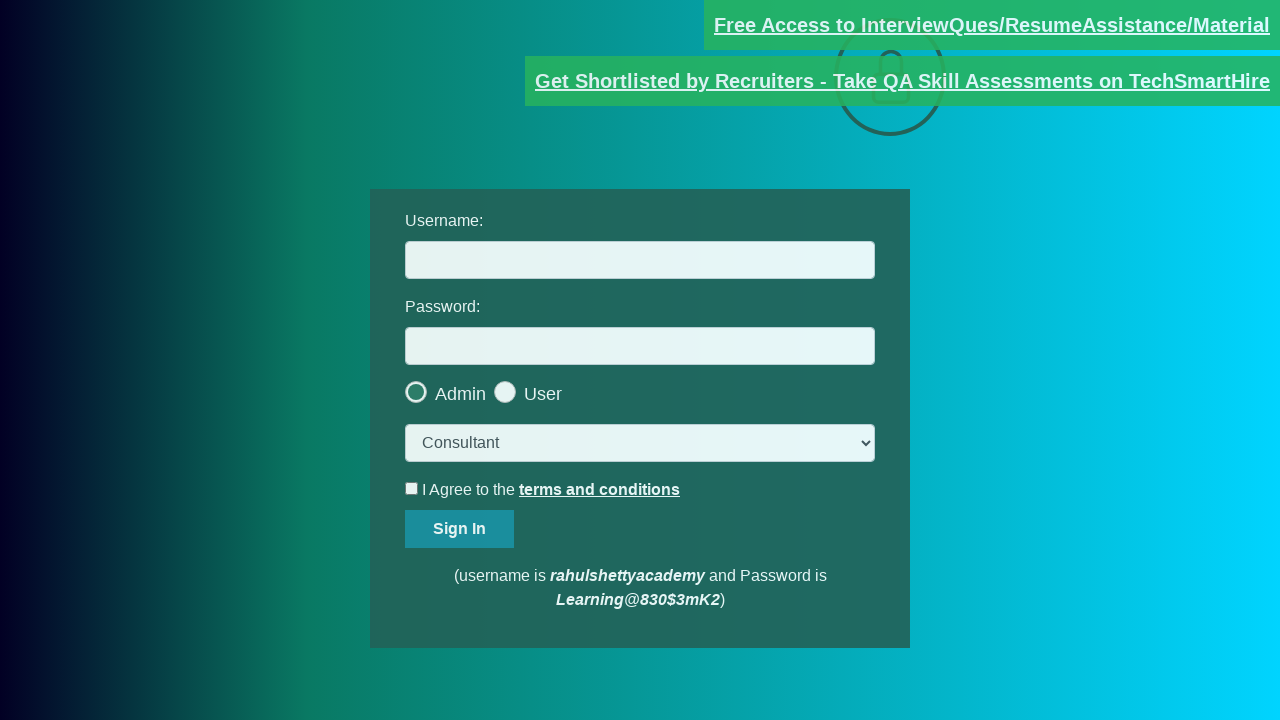

Clicked the last radio button (admin option) at (543, 394) on .radiotextsty >> nth=-1
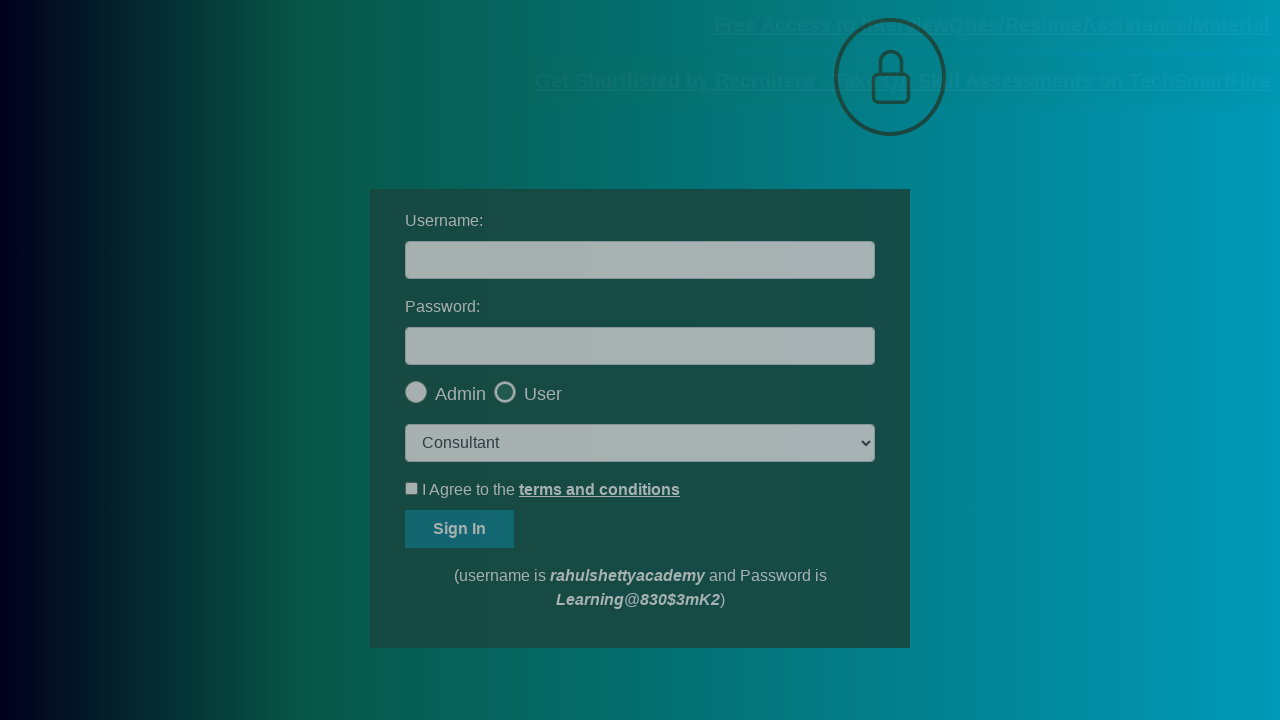

Clicked okay button on modal at (698, 144) on #okayBtn
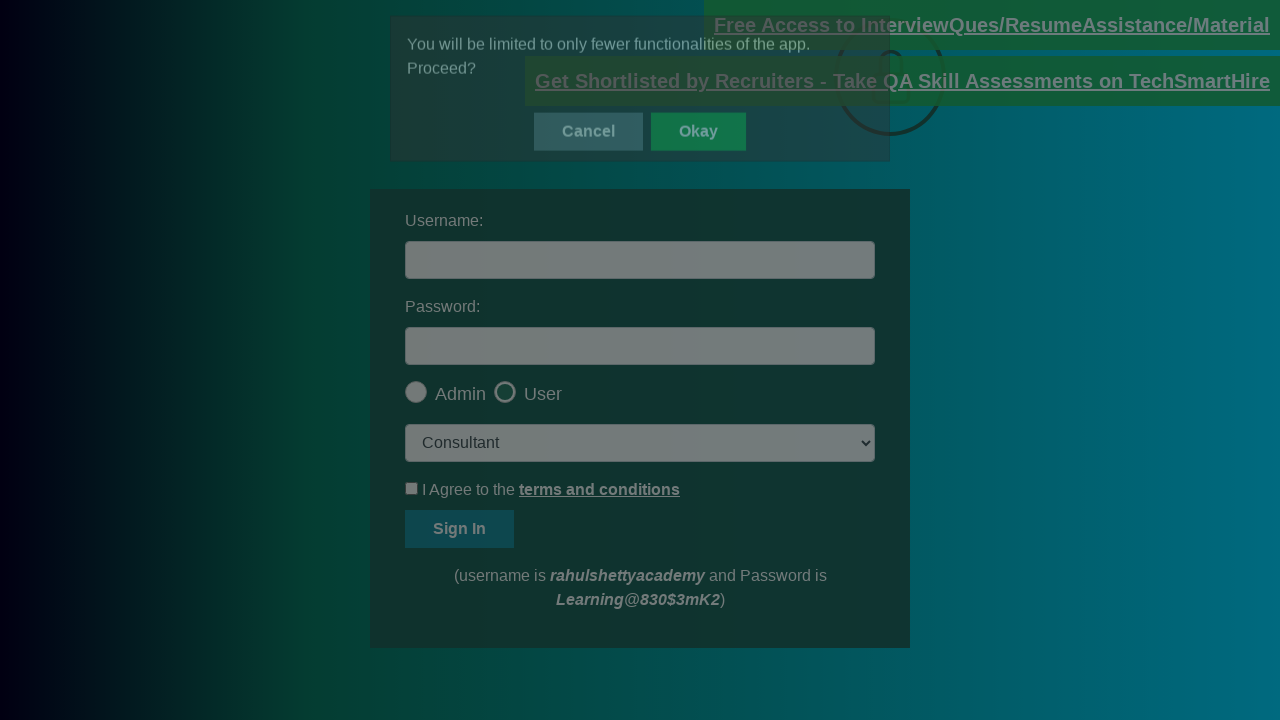

Clicked terms checkbox to check it at (412, 488) on #terms
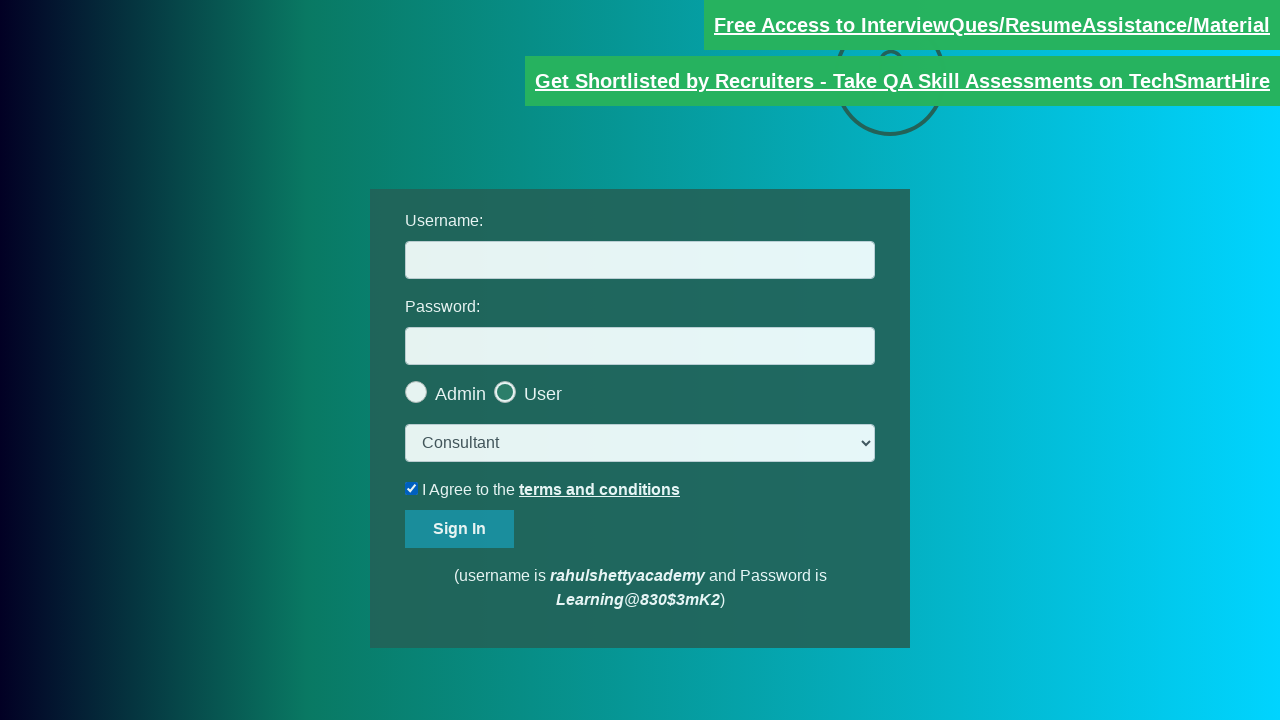

Unchecked the terms checkbox at (412, 488) on #terms
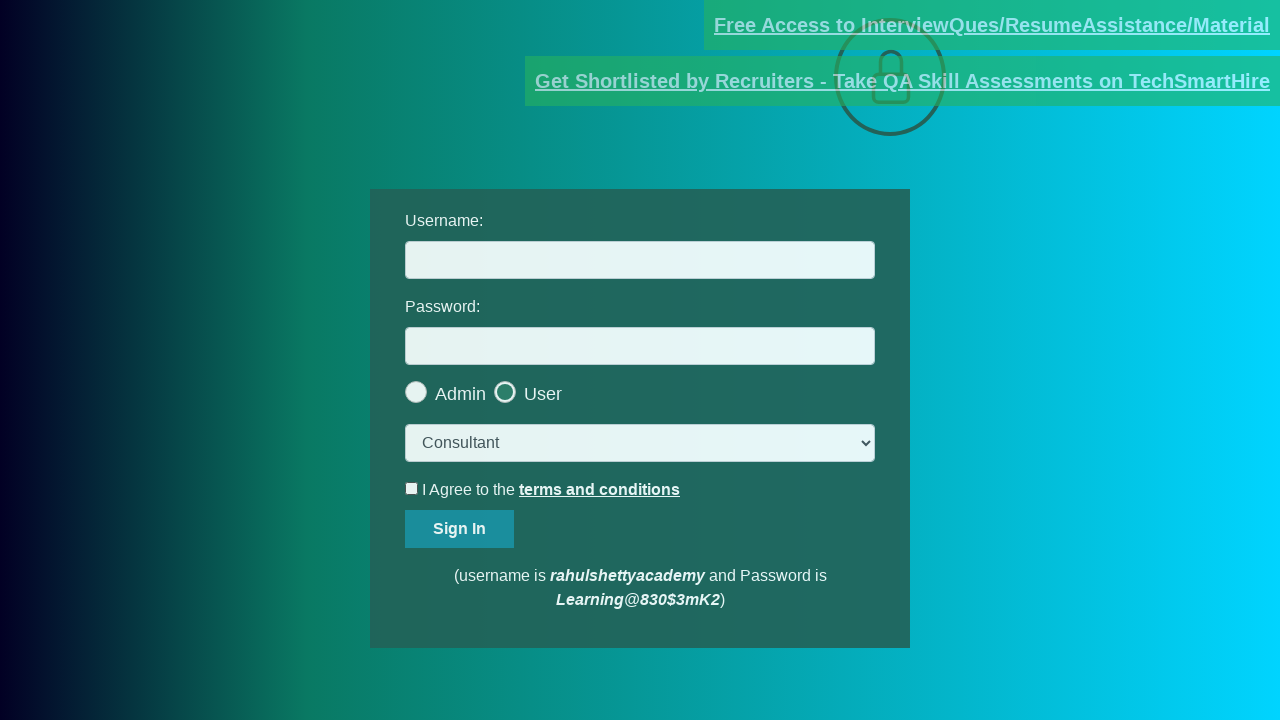

Verified the blinking text link has correct attribute
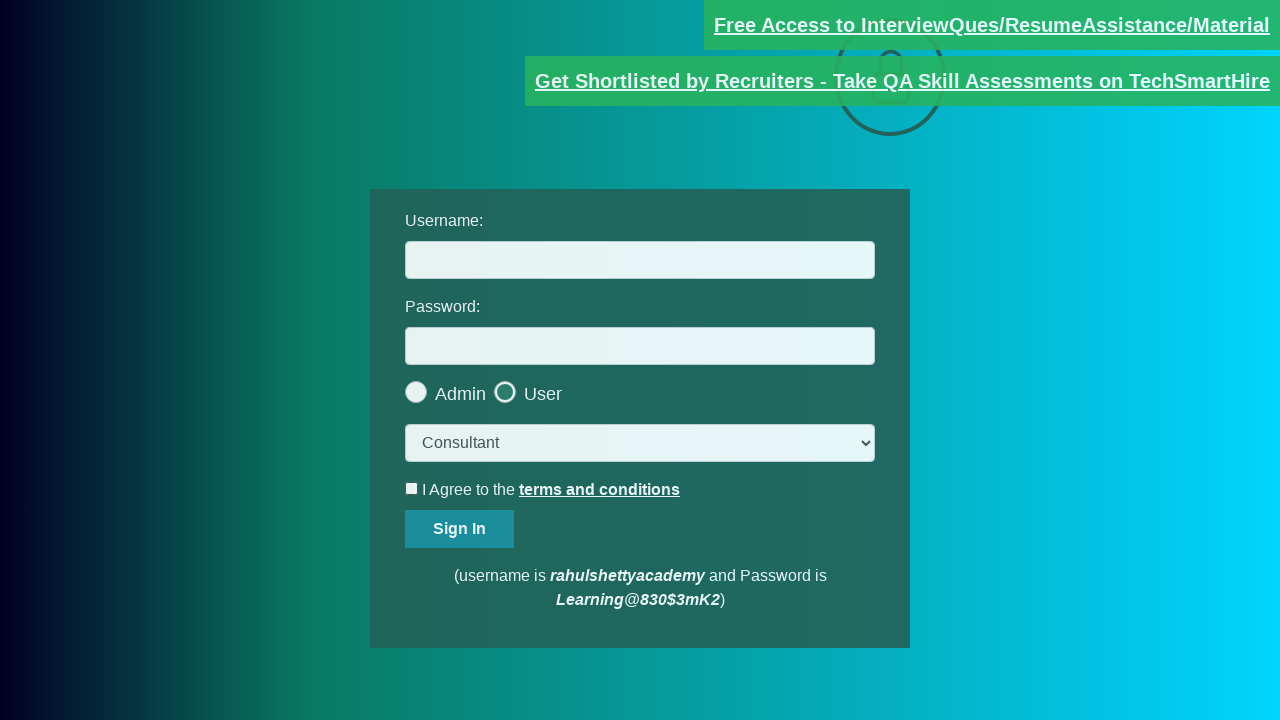

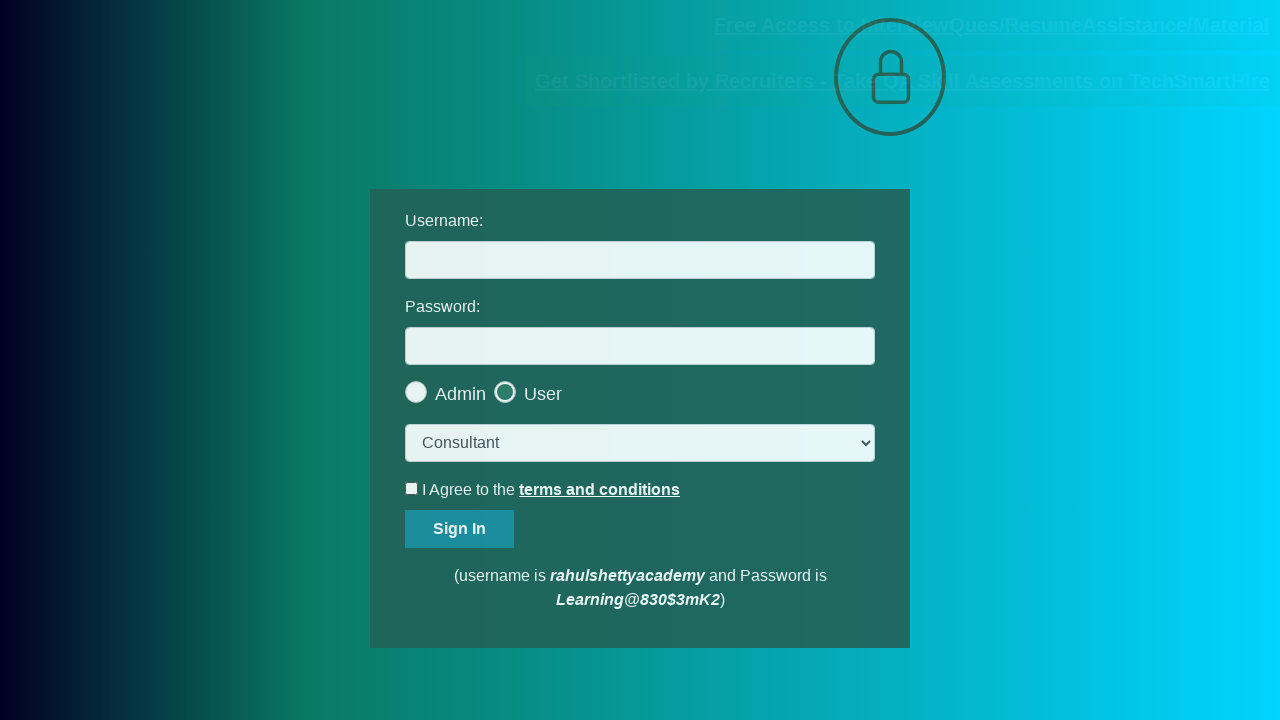